Tests alert handling functionality by triggering an alert dialog and accepting it

Starting URL: http://demo.automationtesting.in/Alerts.html

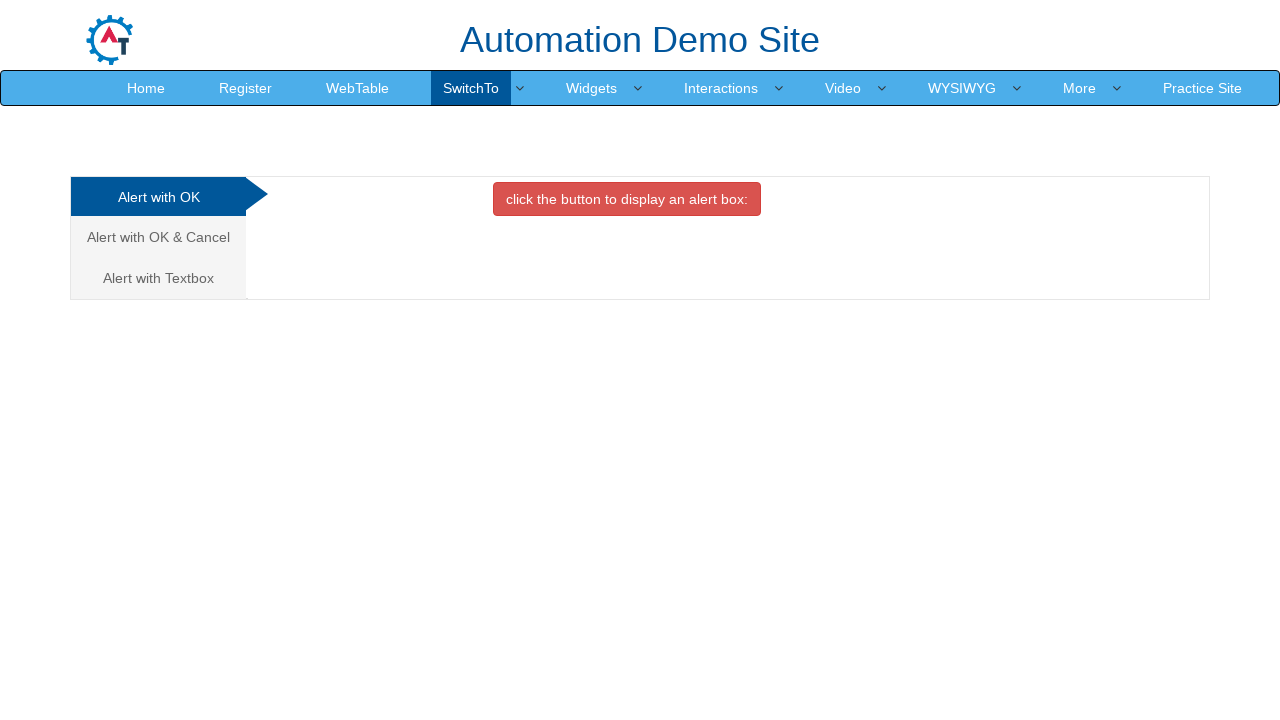

Clicked button to trigger alert dialog at (627, 199) on xpath=//button[contains(text(), 'click the button to display an')]
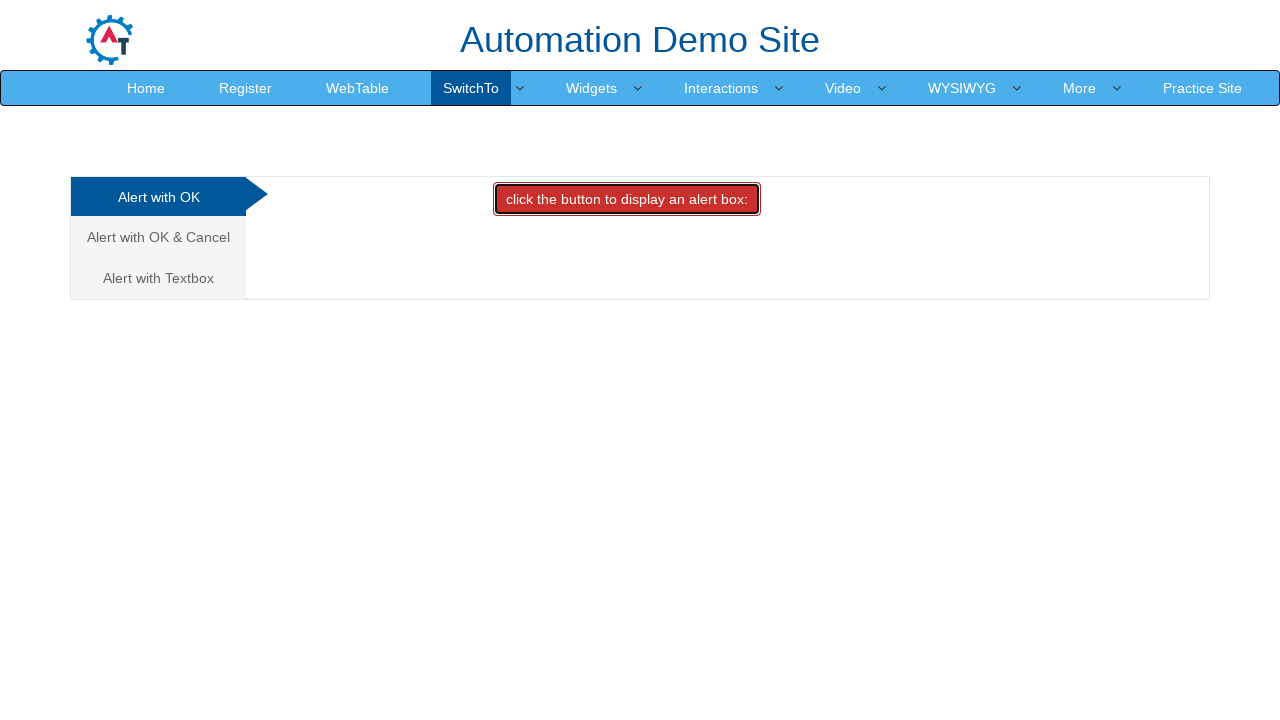

Set up dialog handler to accept alert
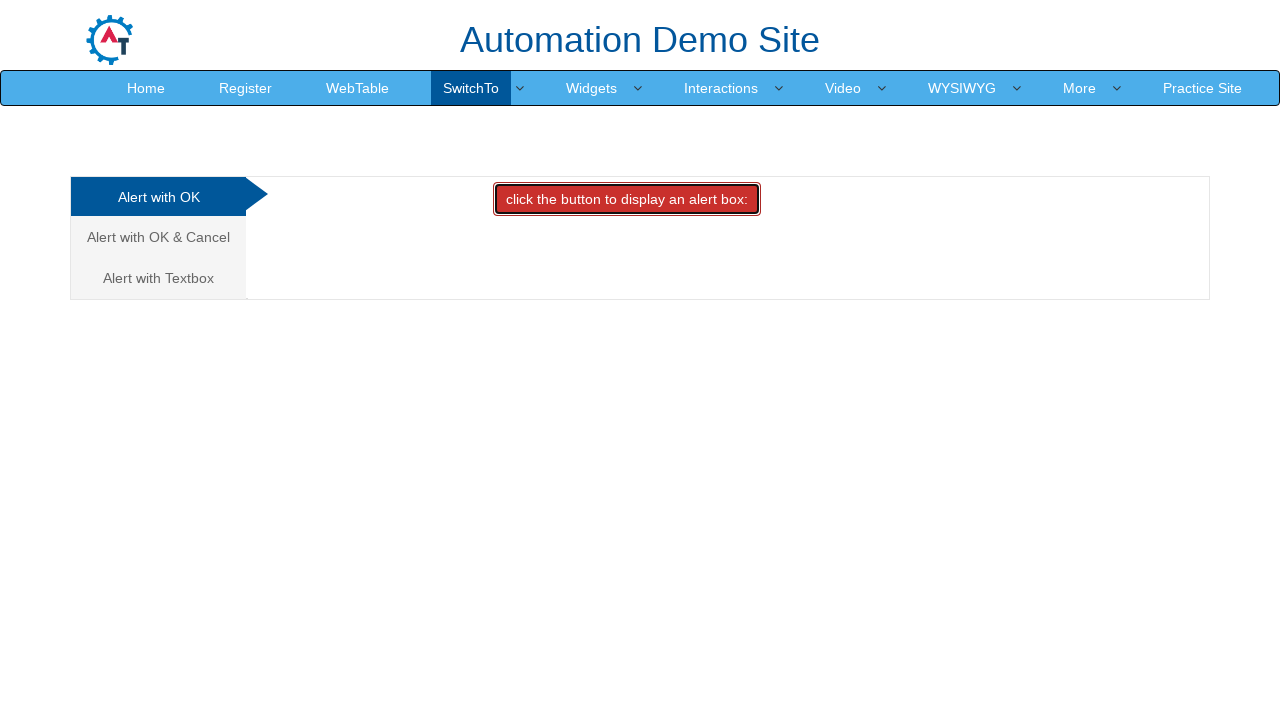

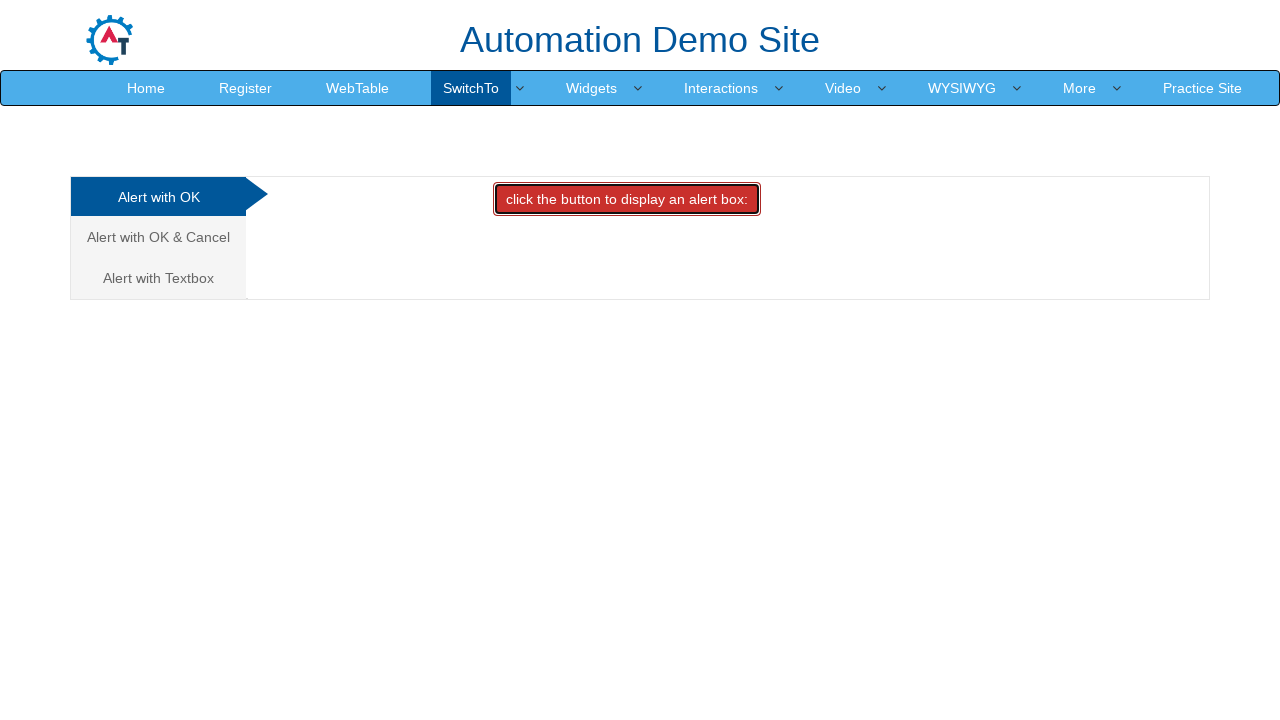